Tests various alert dialog interactions including accepting, dismissing, and entering text into prompt alerts on a demo automation testing site

Starting URL: https://demo.automationtesting.in/Alerts.html

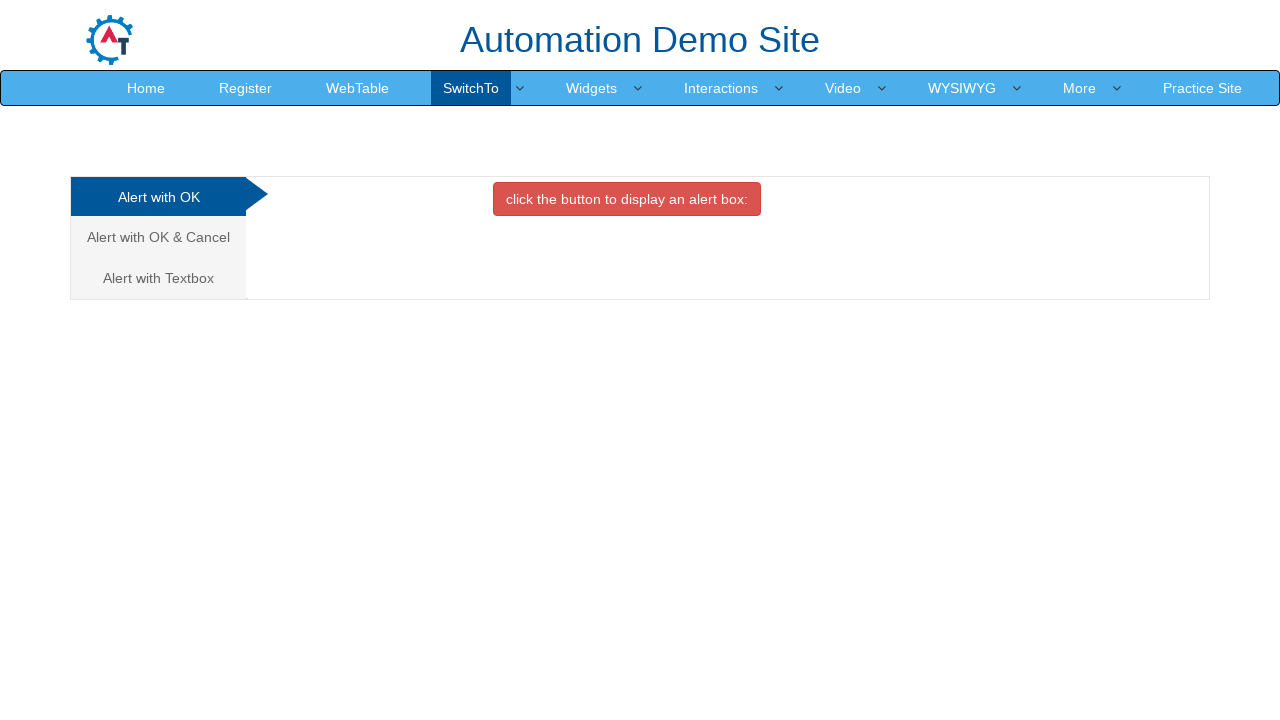

Clicked the first alert button (btn-danger) at (627, 199) on button.btn.btn-danger
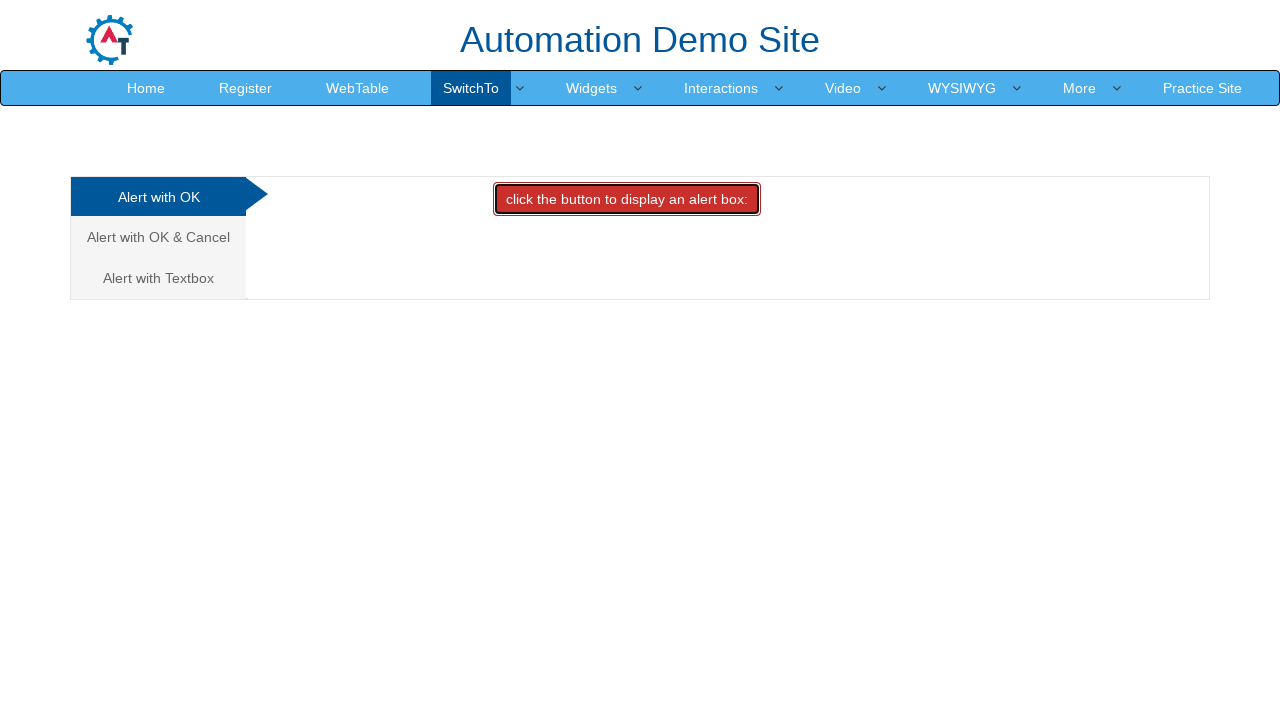

Set up dialog handler to accept alerts
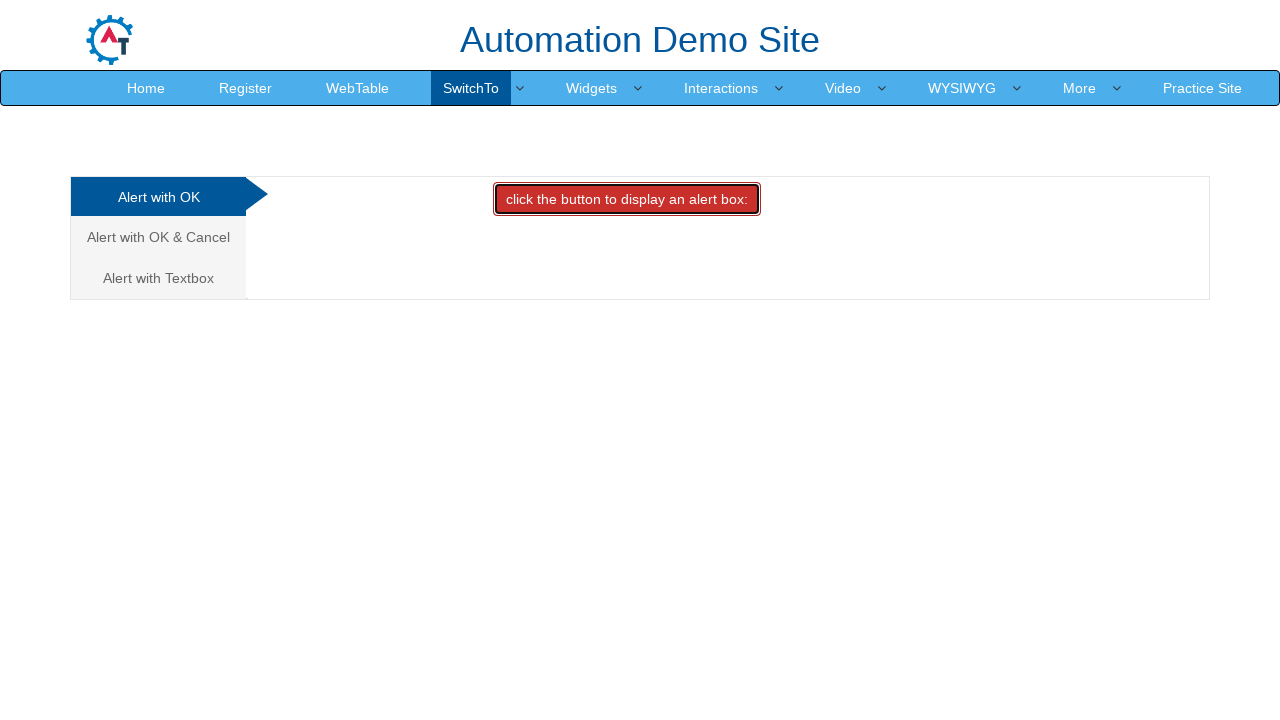

Waited for simple alert to be handled
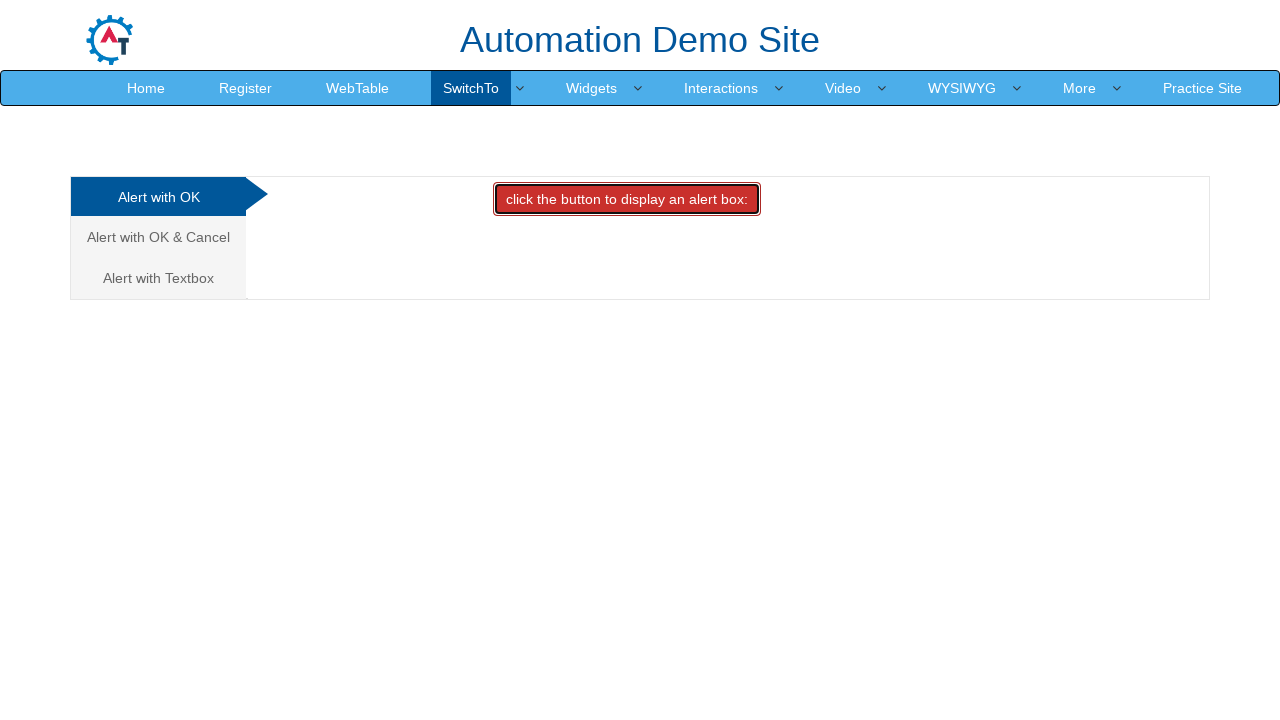

Navigated to OK & Cancel alert section at (158, 237) on a:has-text('Alert with OK & Cancel')
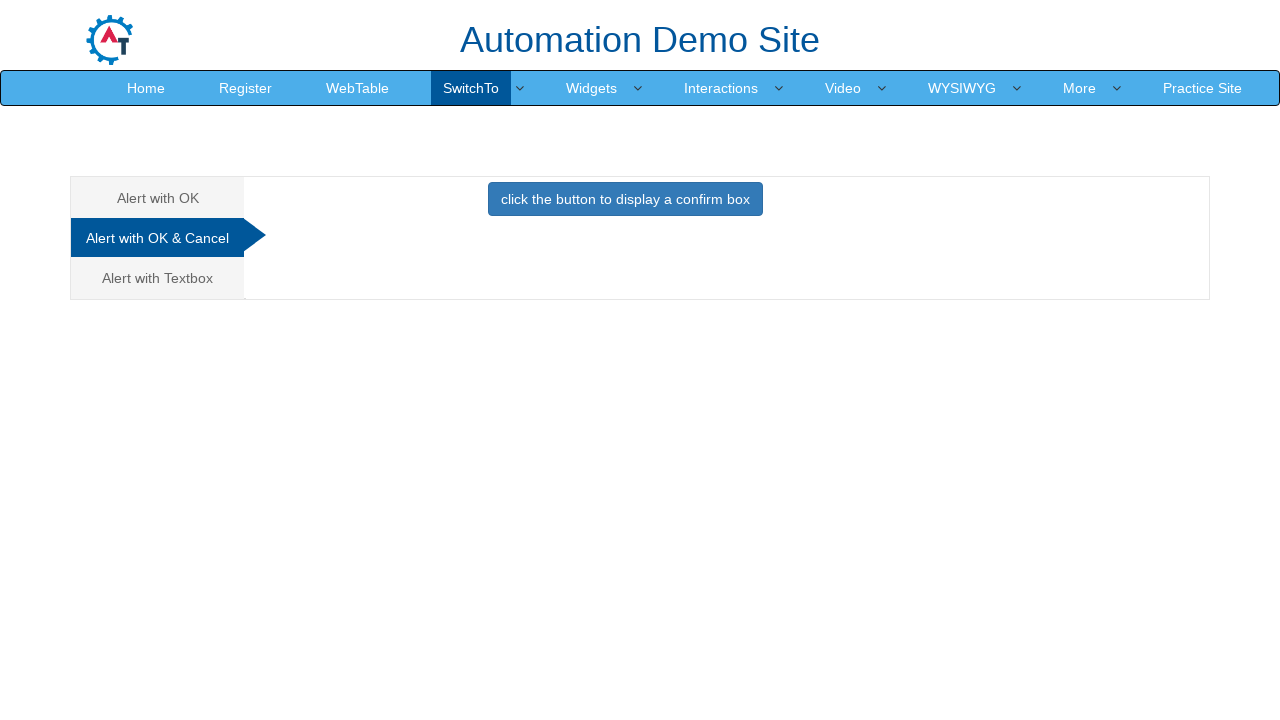

Clicked the OK & Cancel alert button (btn-primary) at (625, 199) on button.btn.btn-primary
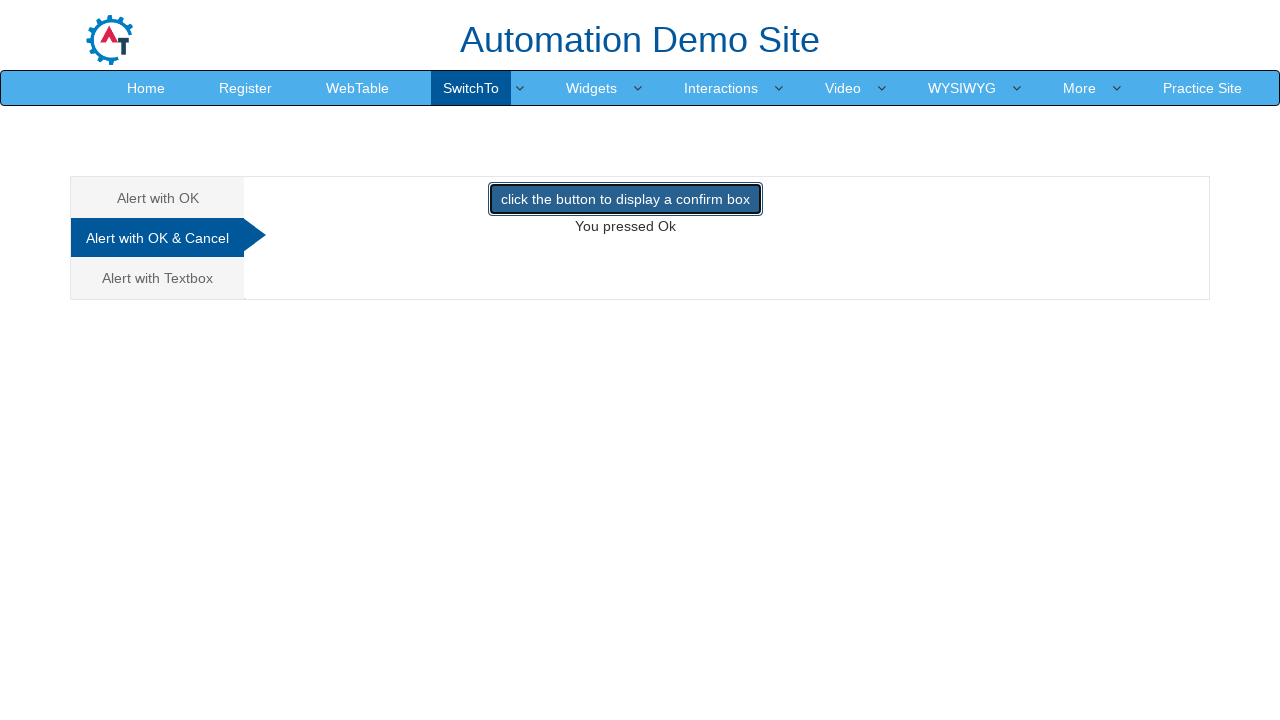

Set up dialog handler to dismiss confirmation dialog
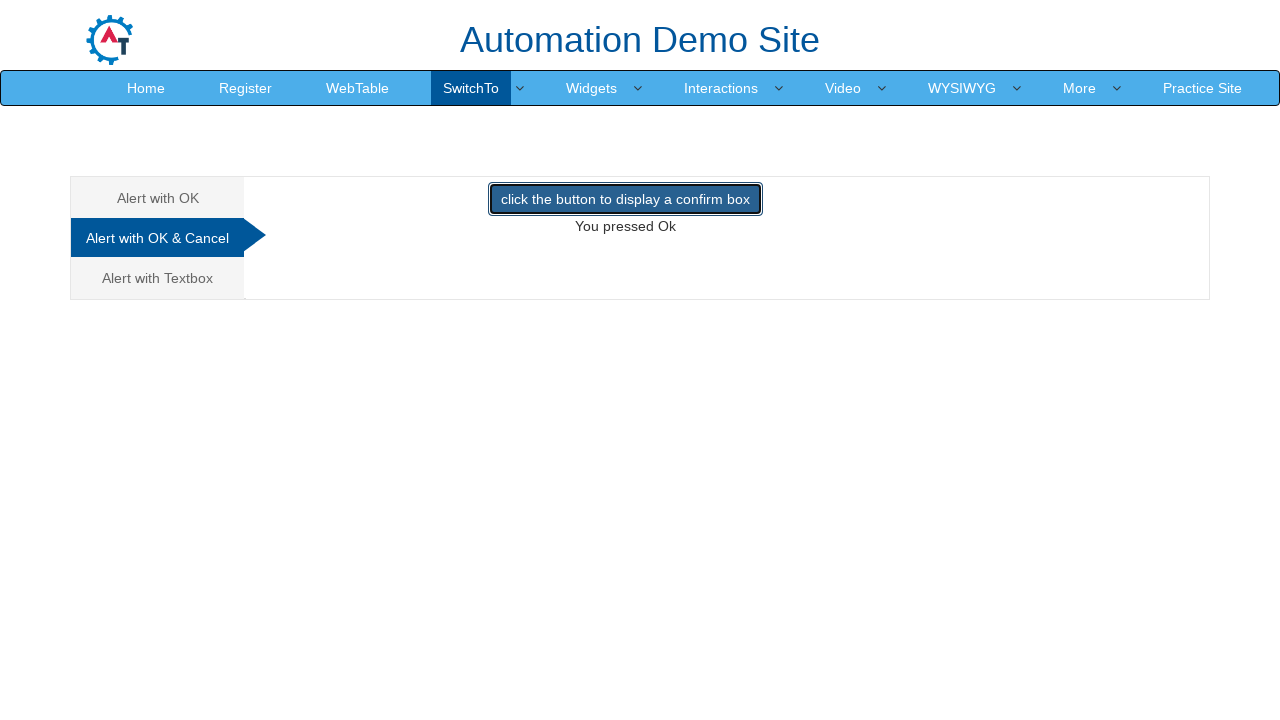

Waited for confirmation dialog to be dismissed
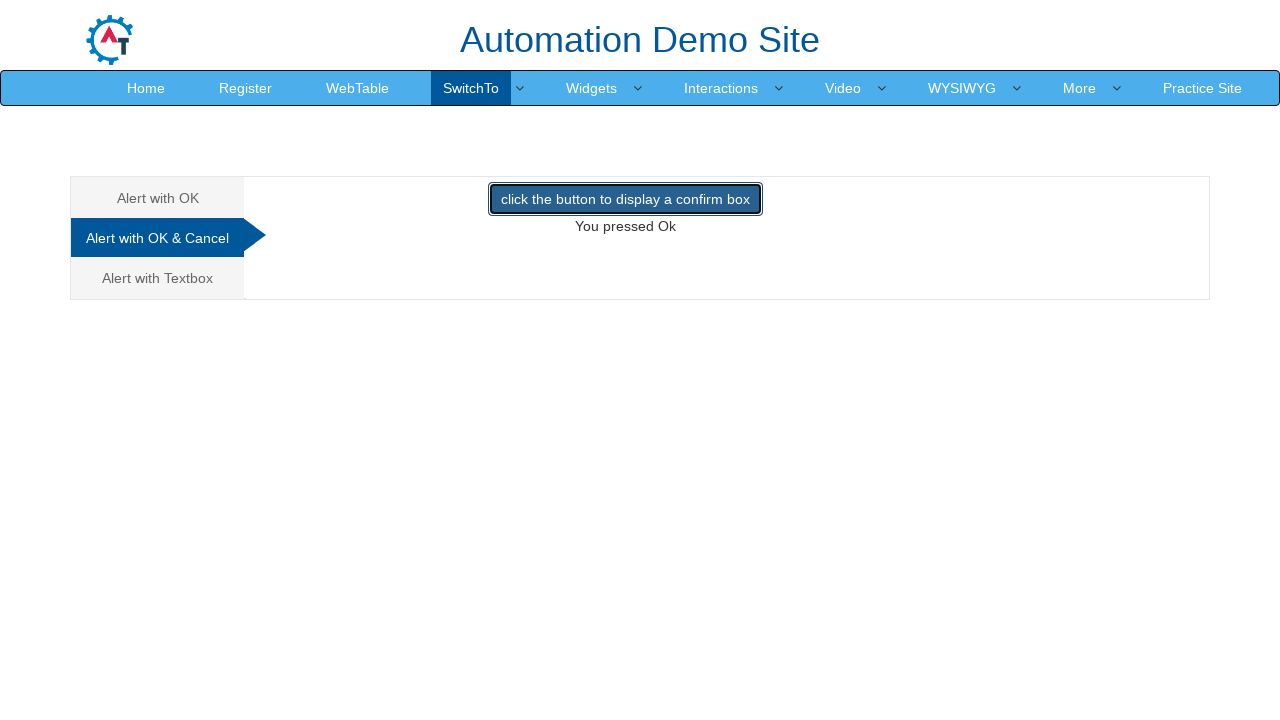

Navigated to Alert with Textbox section at (158, 278) on a:has-text('Alert with Textbox')
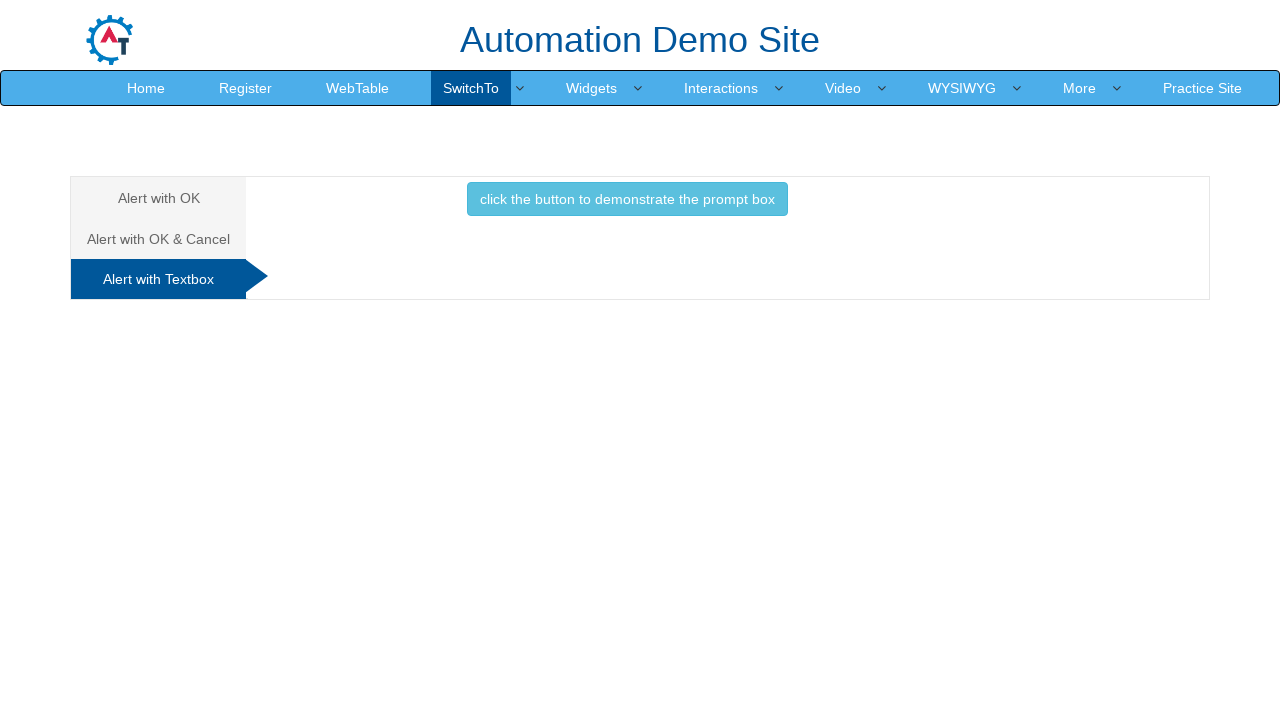

Set up dialog handler to enter 'Vaishu' in prompt
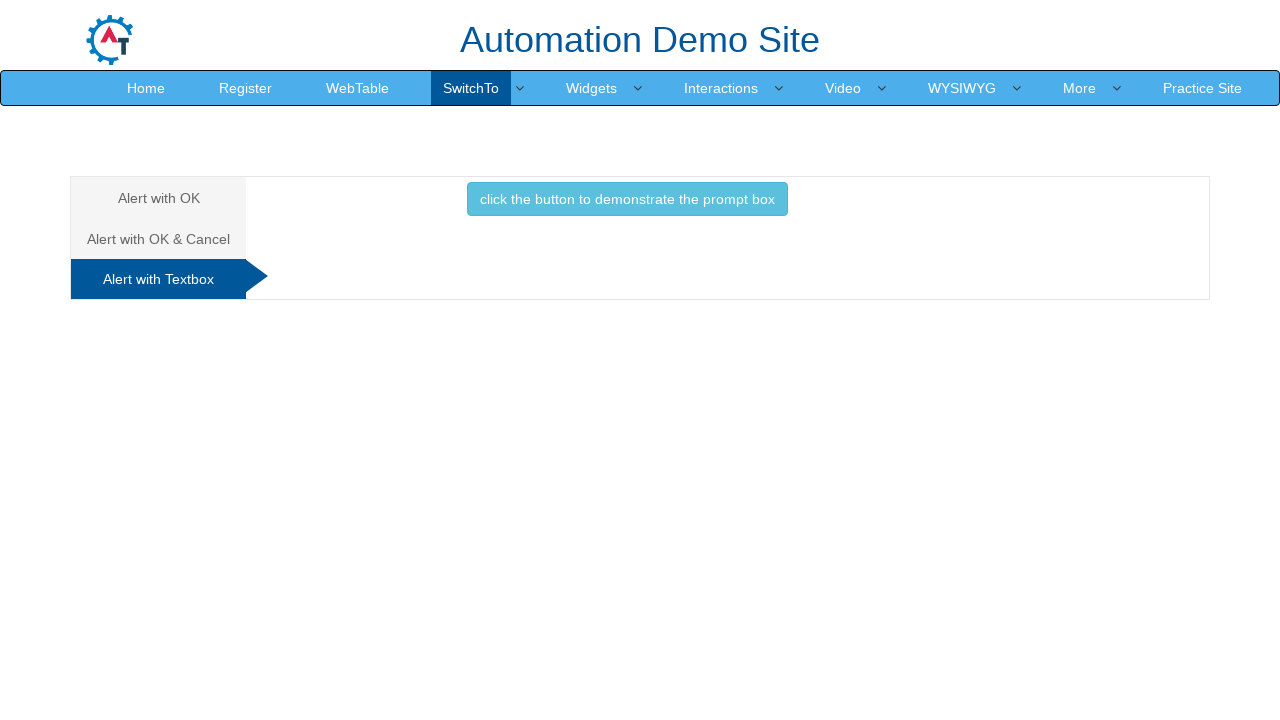

Clicked the textbox alert button (btn-info) at (627, 199) on button.btn.btn-info
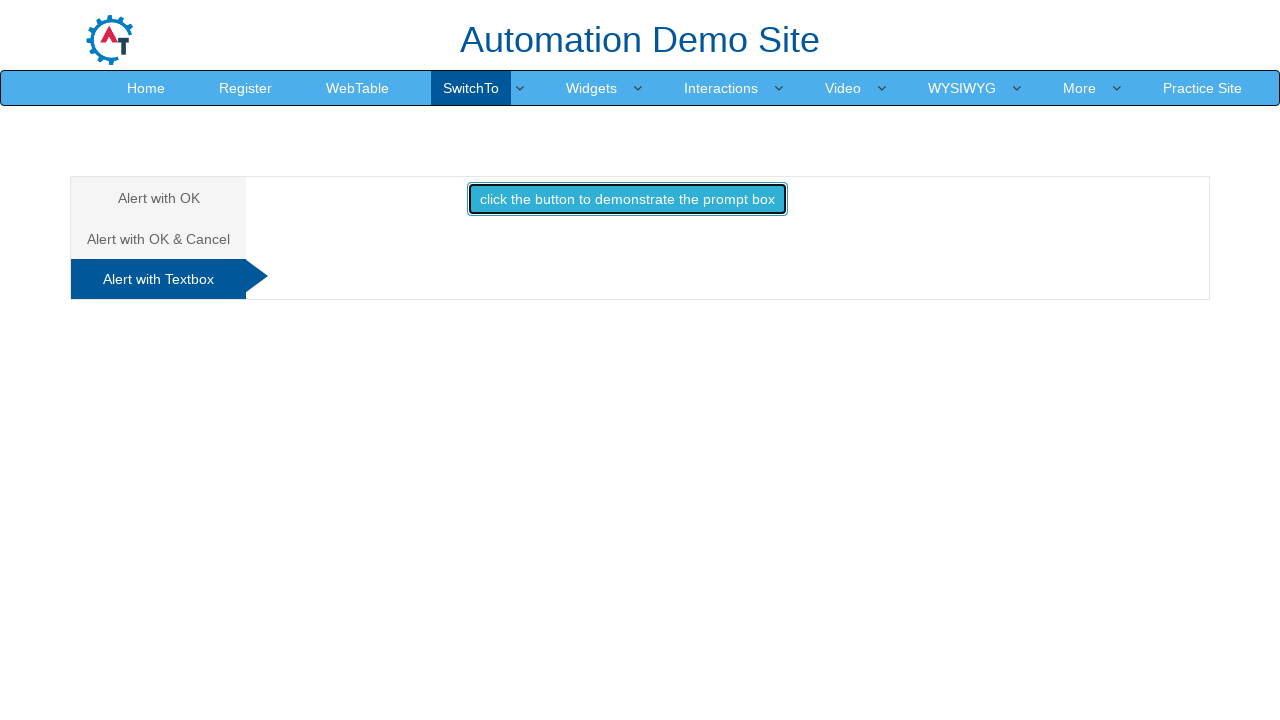

Waited for prompt dialog to be handled with text input
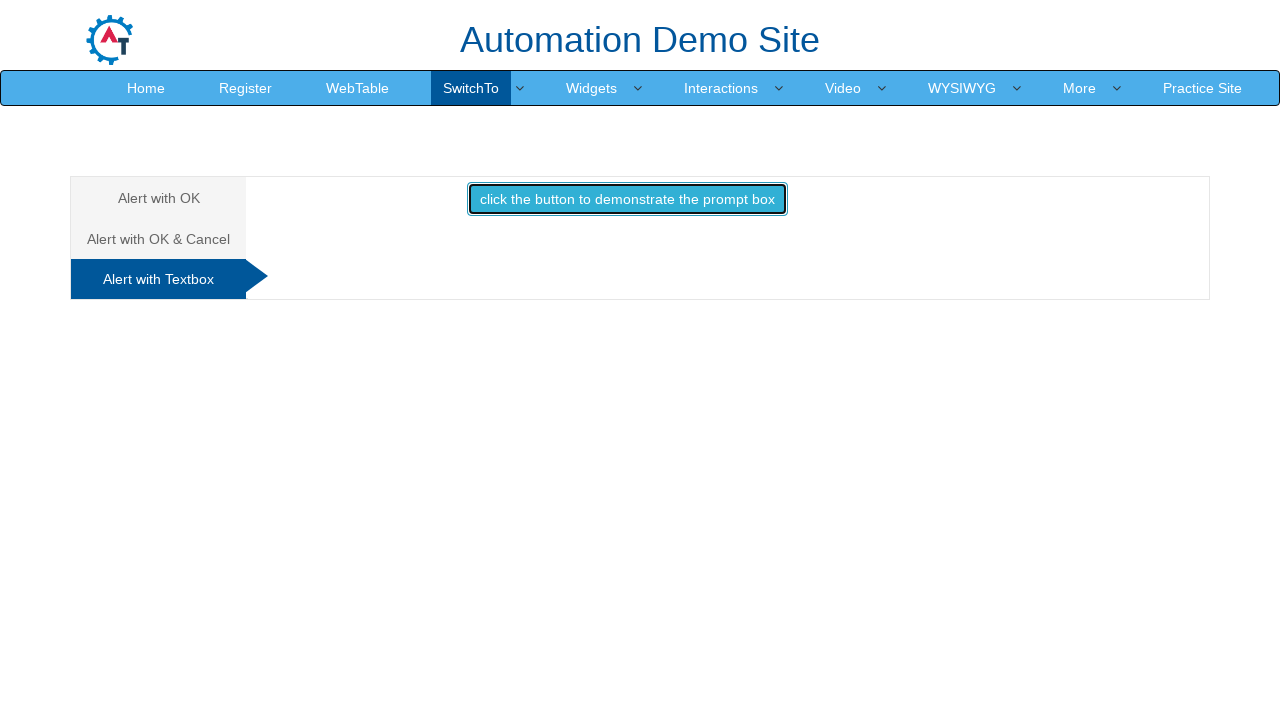

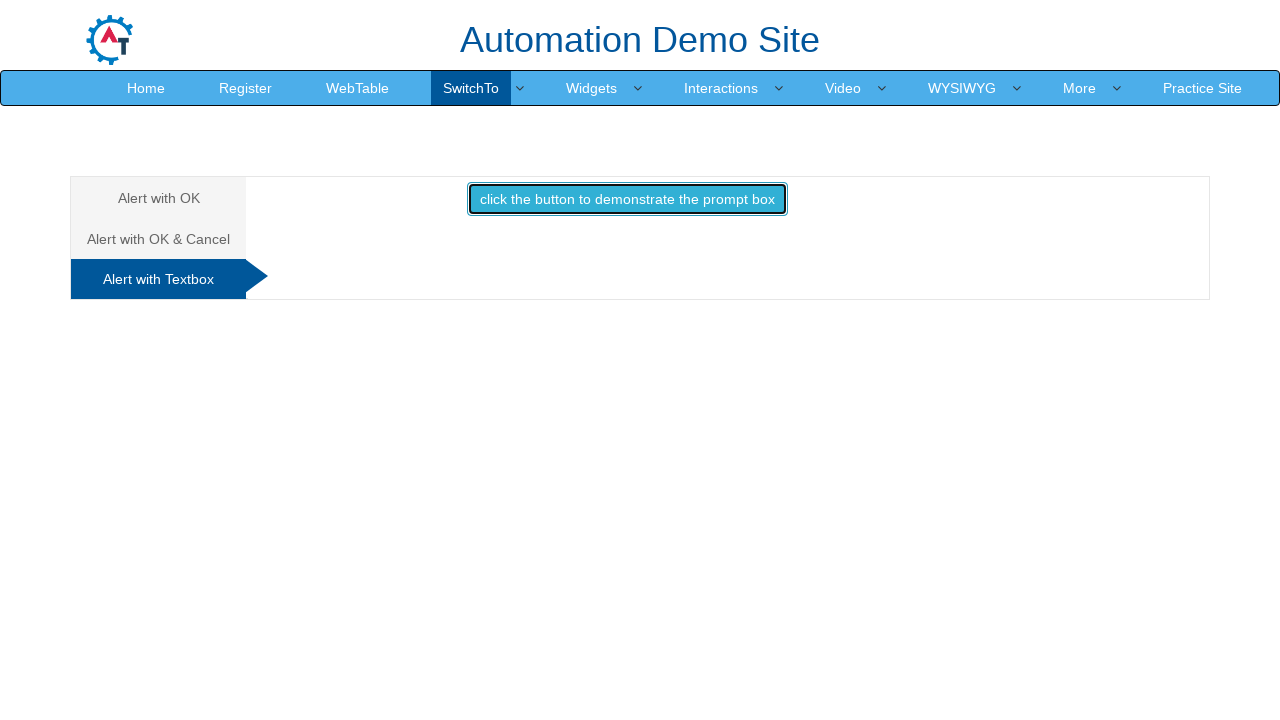